Tests sorting the Due column in ascending order by clicking the column header and verifying the values are sorted from lowest to highest

Starting URL: http://the-internet.herokuapp.com/tables

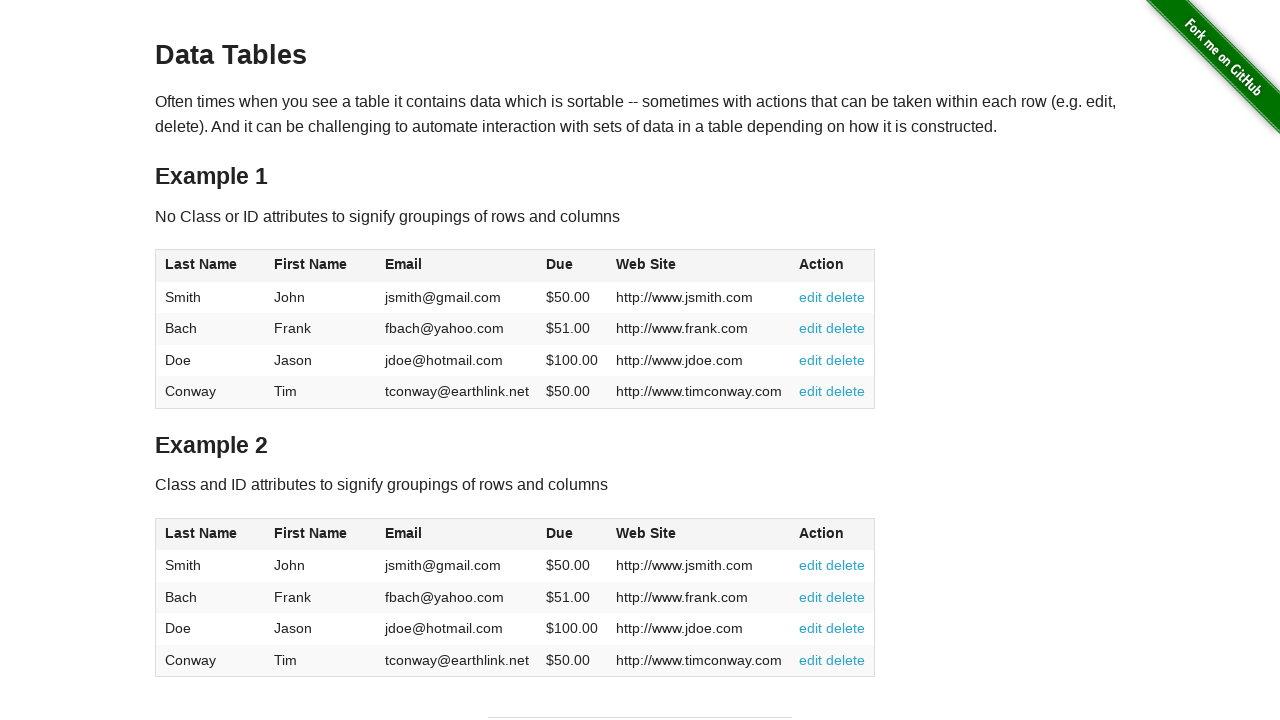

Clicked the Due column header to sort in ascending order at (572, 266) on #table1 thead tr th:nth-of-type(4)
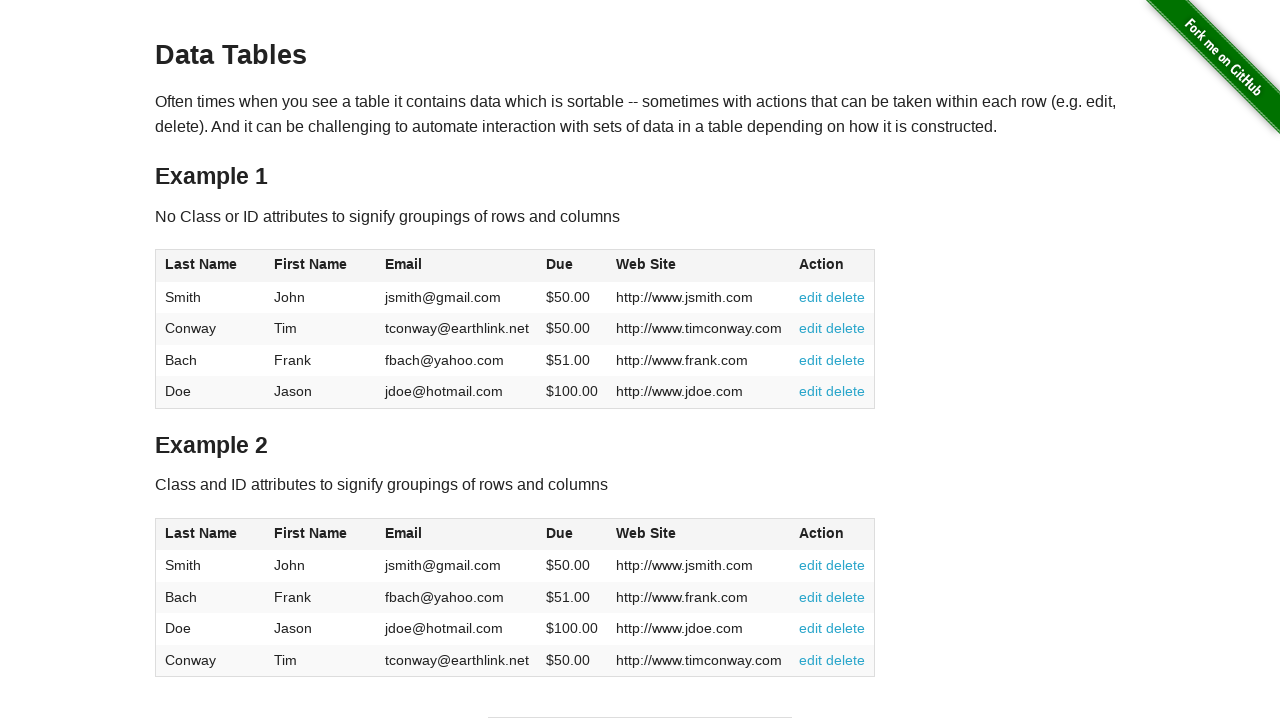

Verified the Due column is visible after sorting
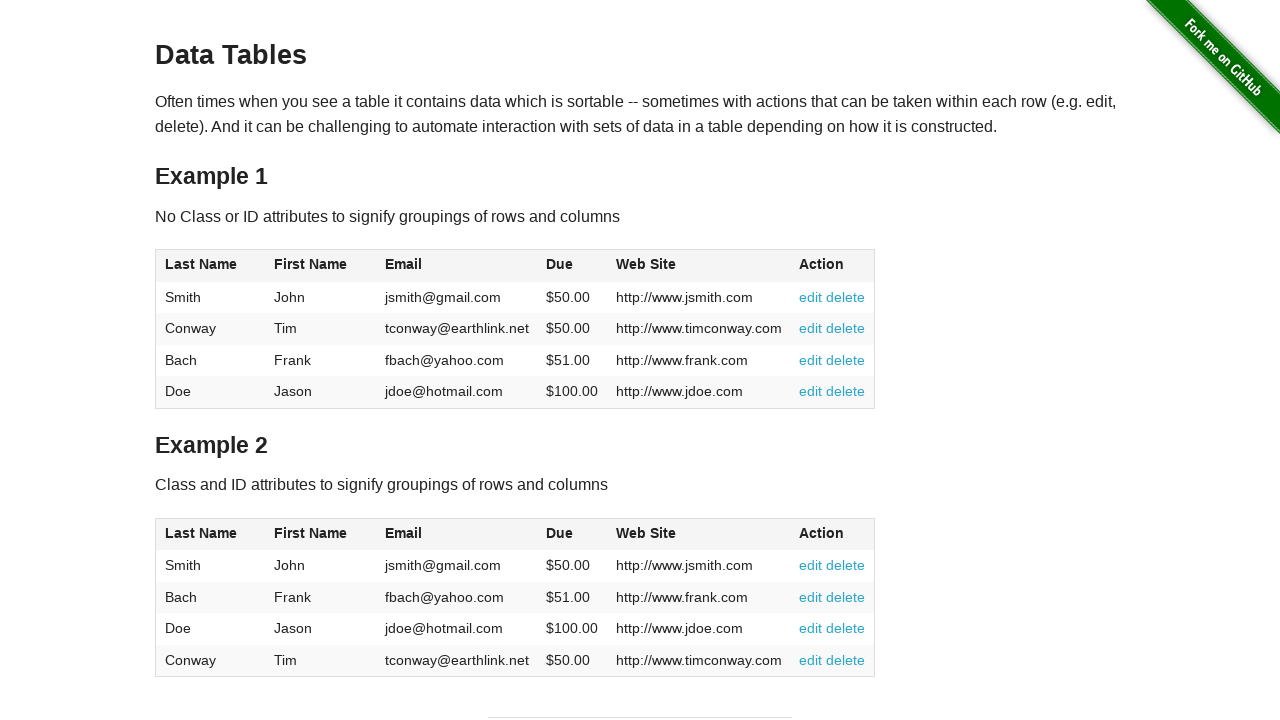

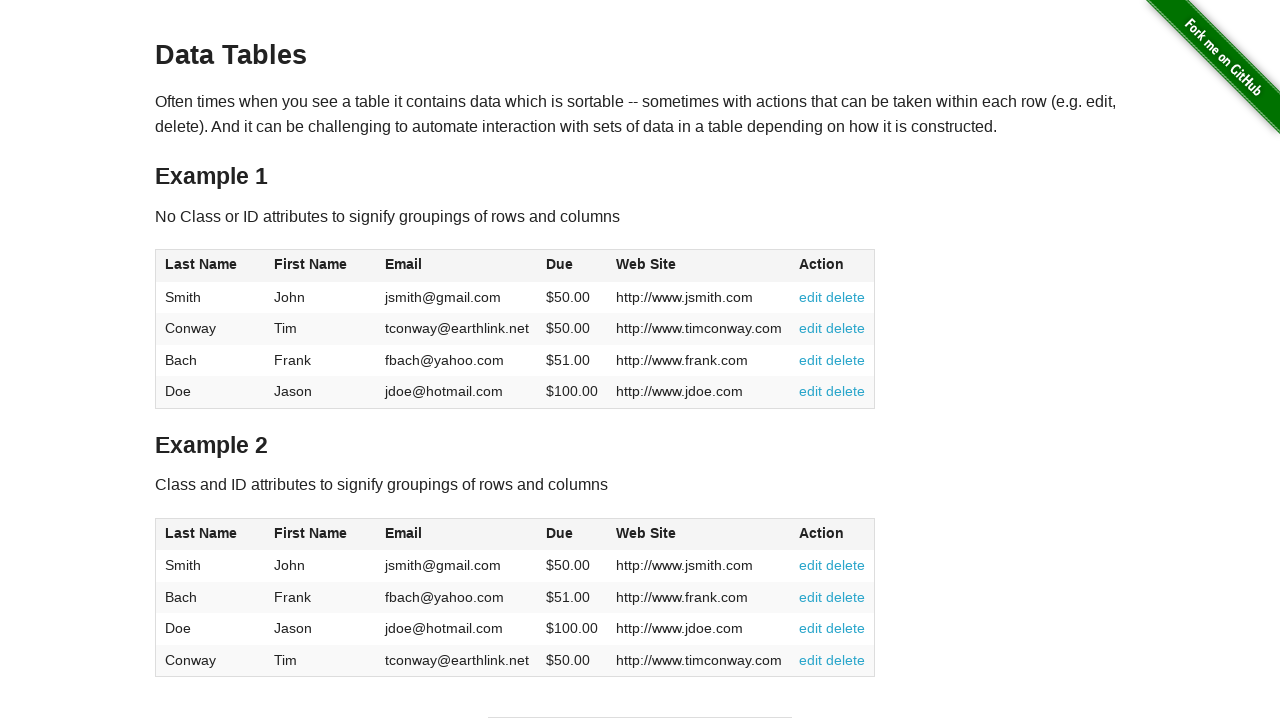